Tests Selenium web form by filling in a textarea with text and submitting the form to verify the success message

Starting URL: https://www.selenium.dev/selenium/web/web-form.html

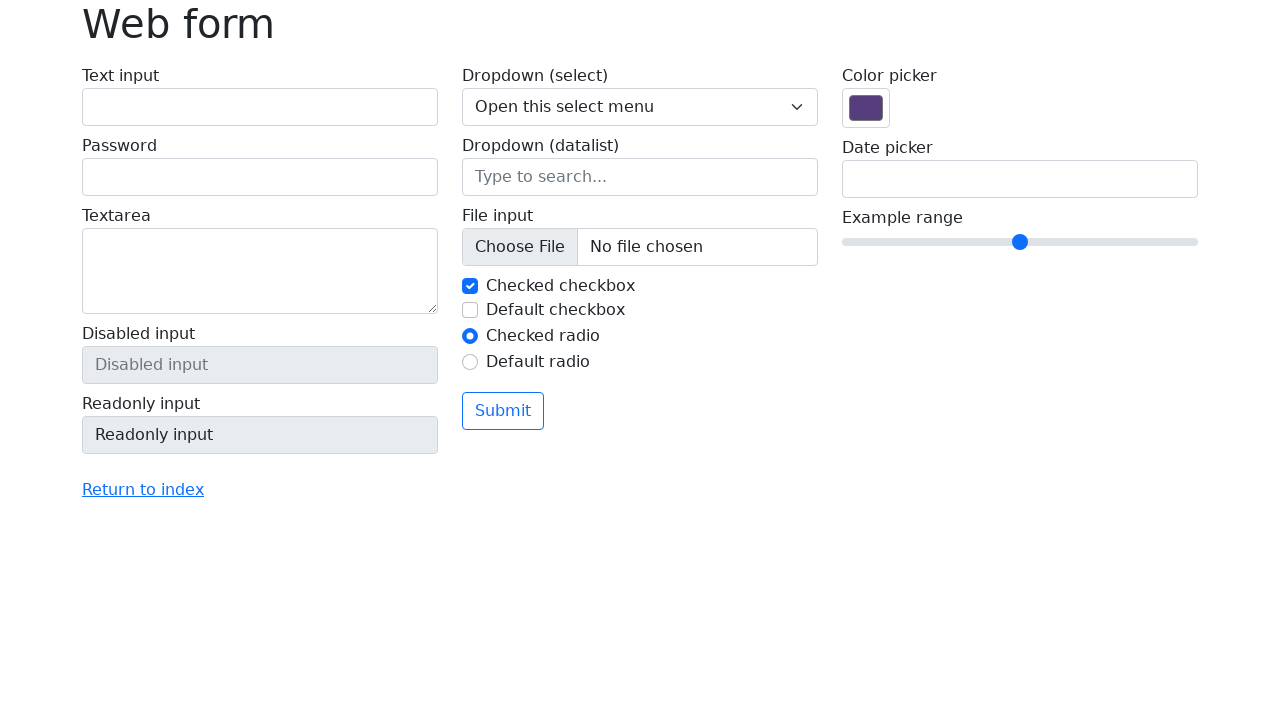

Navigated to Selenium web form page
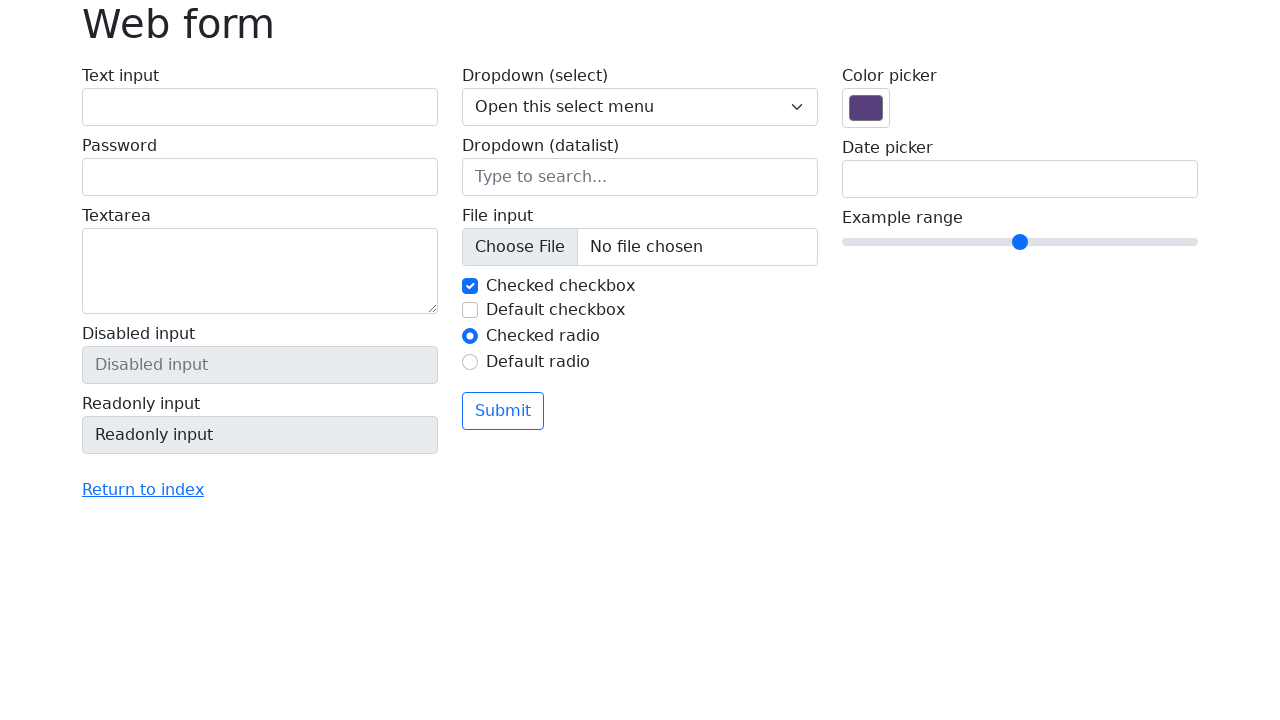

Filled textarea with test text 'Привет, я автотест' on textarea[name='my-textarea']
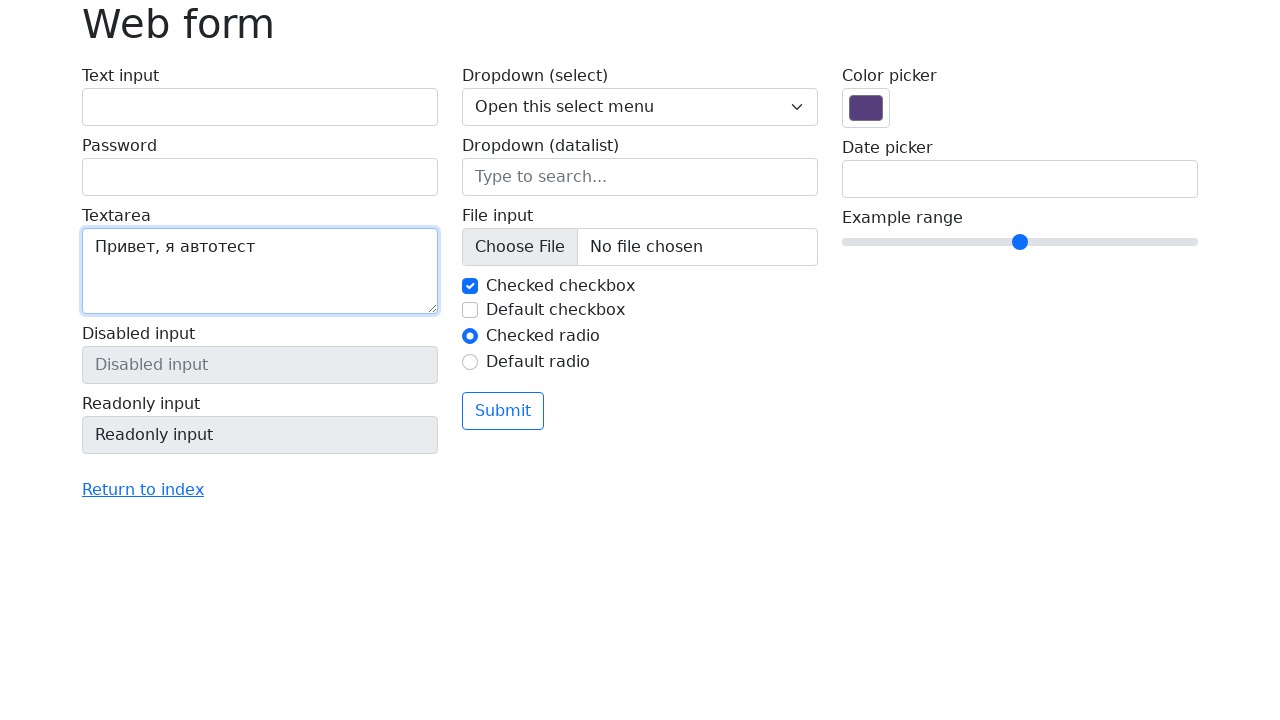

Clicked submit button to submit the form at (503, 411) on button
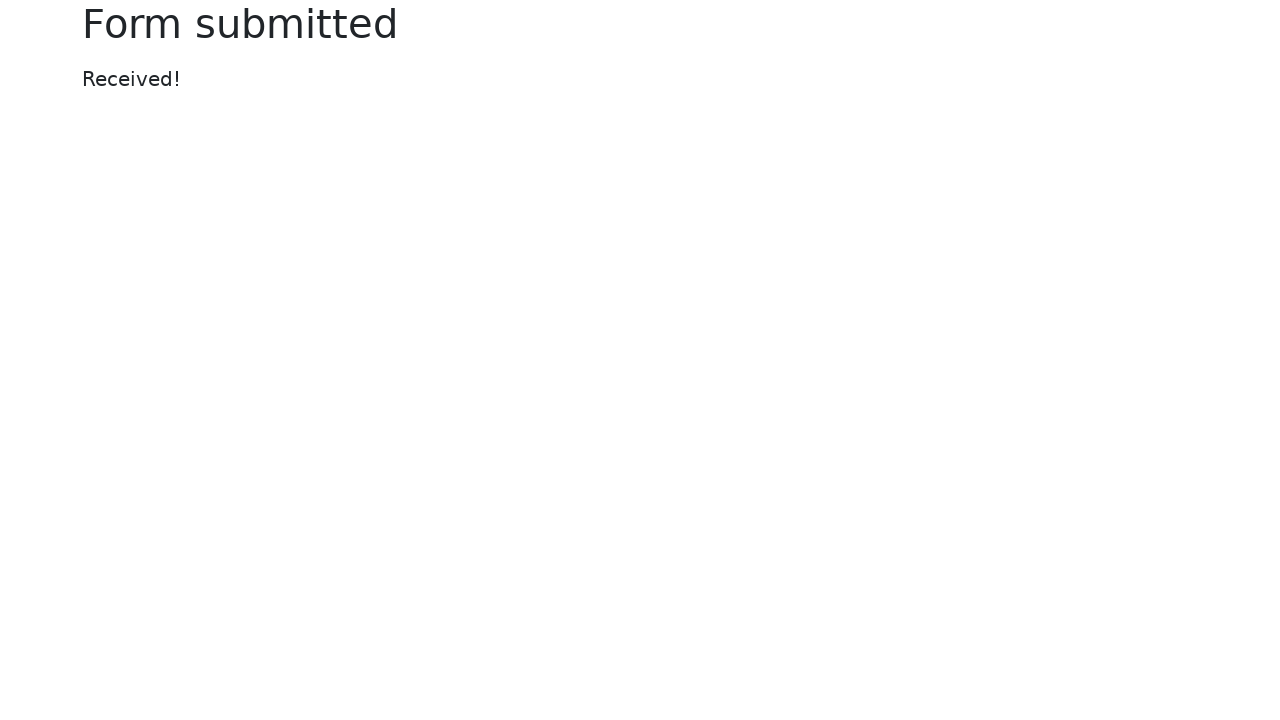

Success message appeared, confirming form submission
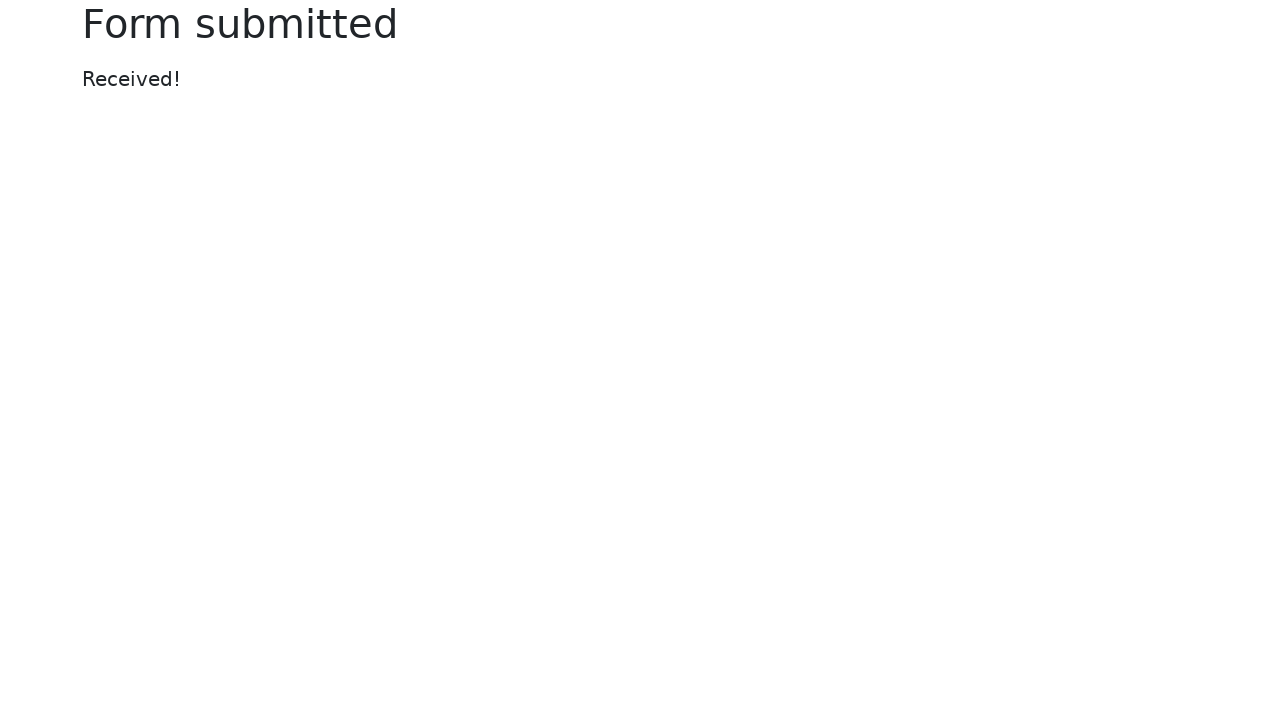

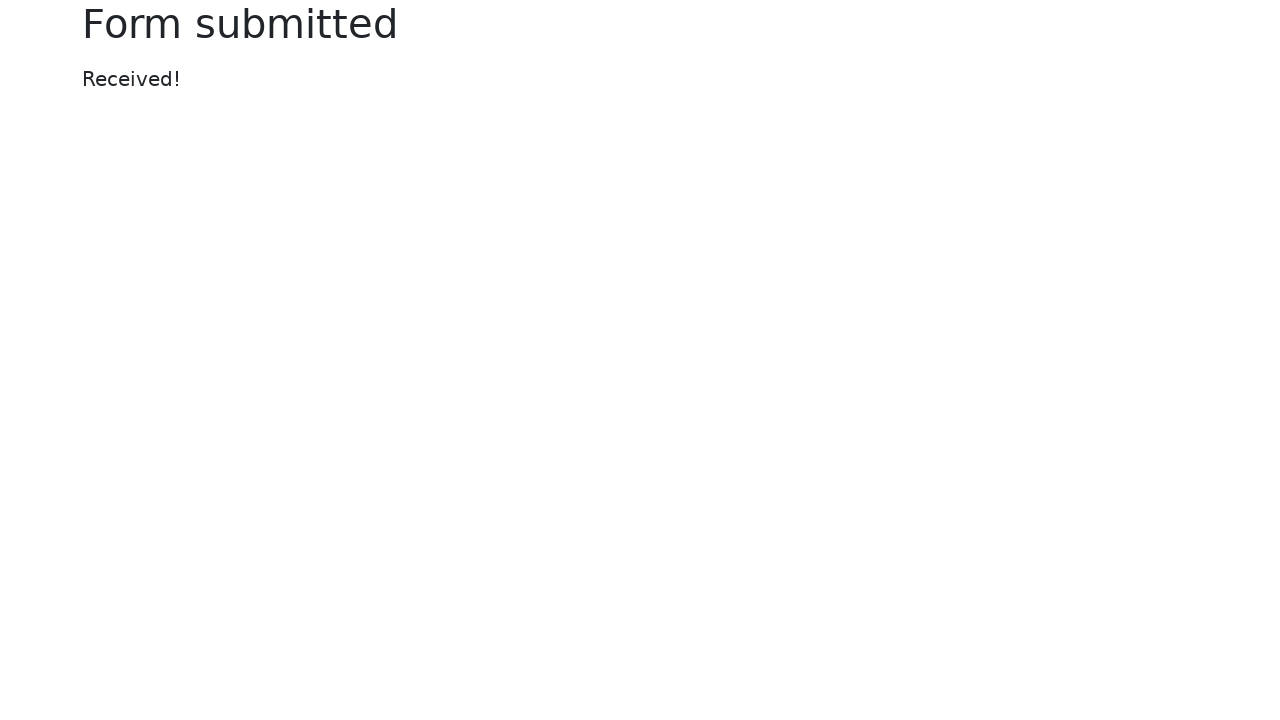